Tests that the toggle-all checkbox state updates when individual items are completed or cleared.

Starting URL: https://demo.playwright.dev/todomvc

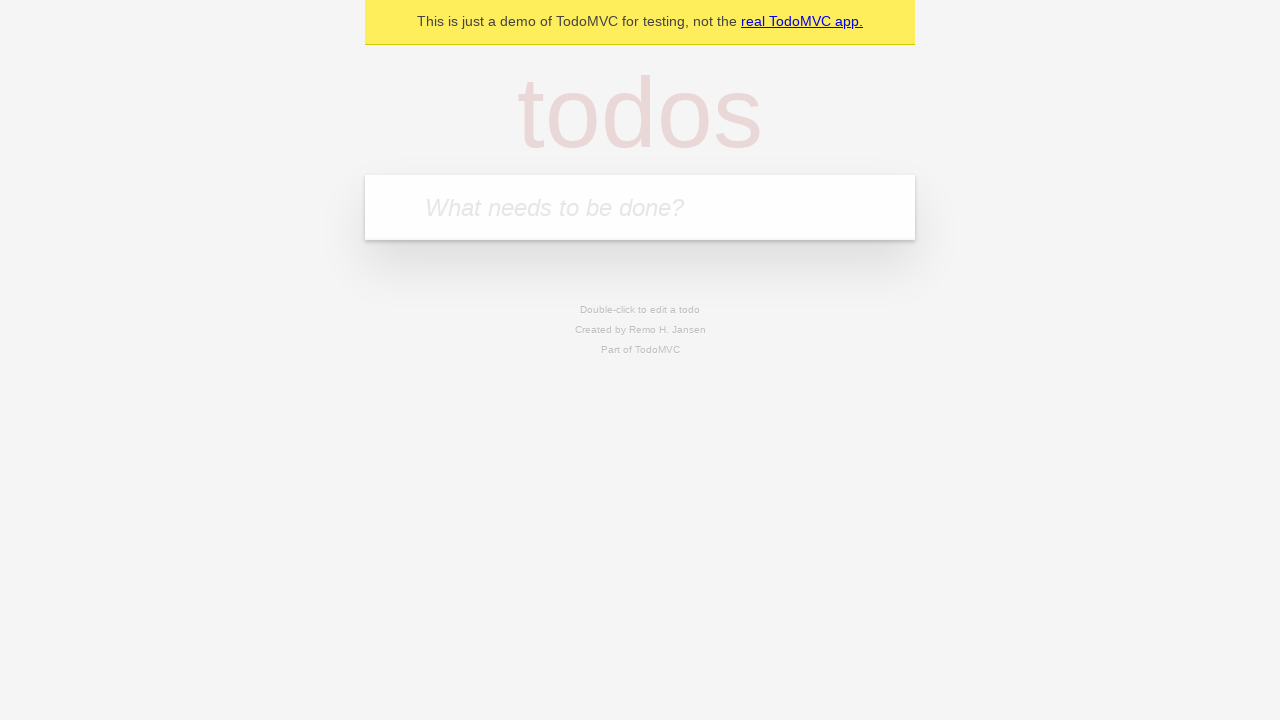

Filled new todo field with 'buy some cheese' on .new-todo
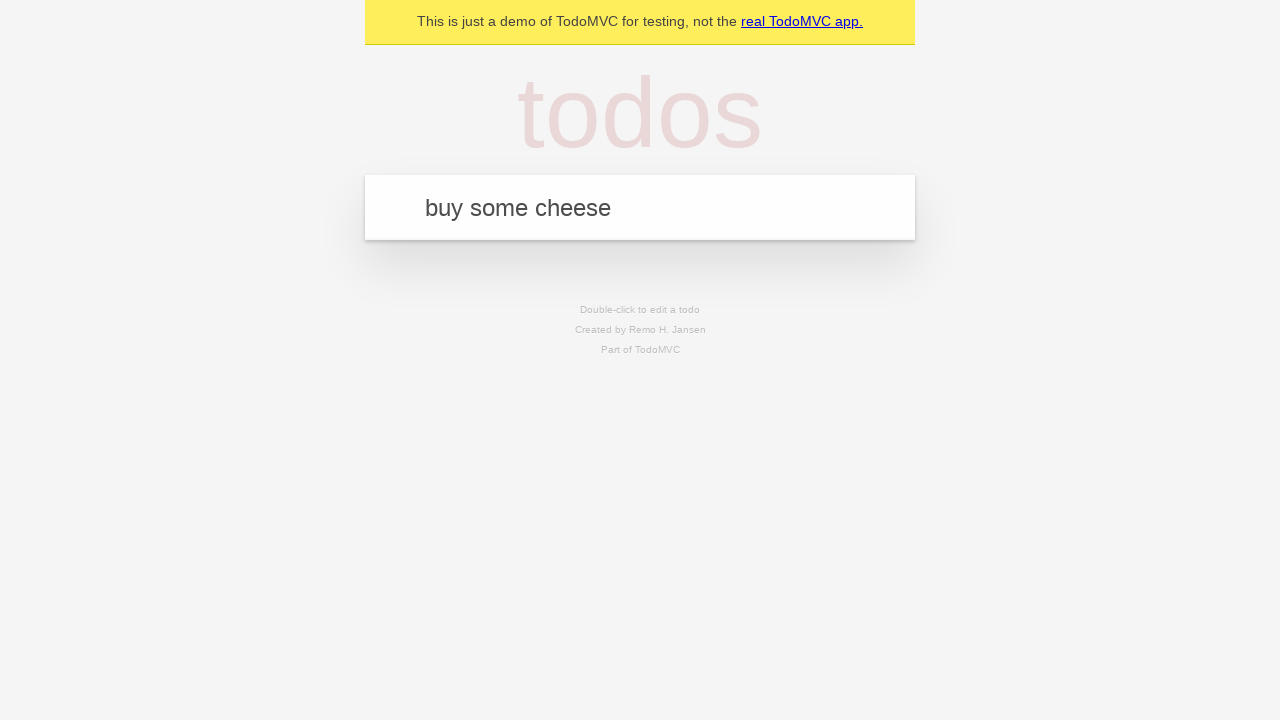

Pressed Enter to add first todo on .new-todo
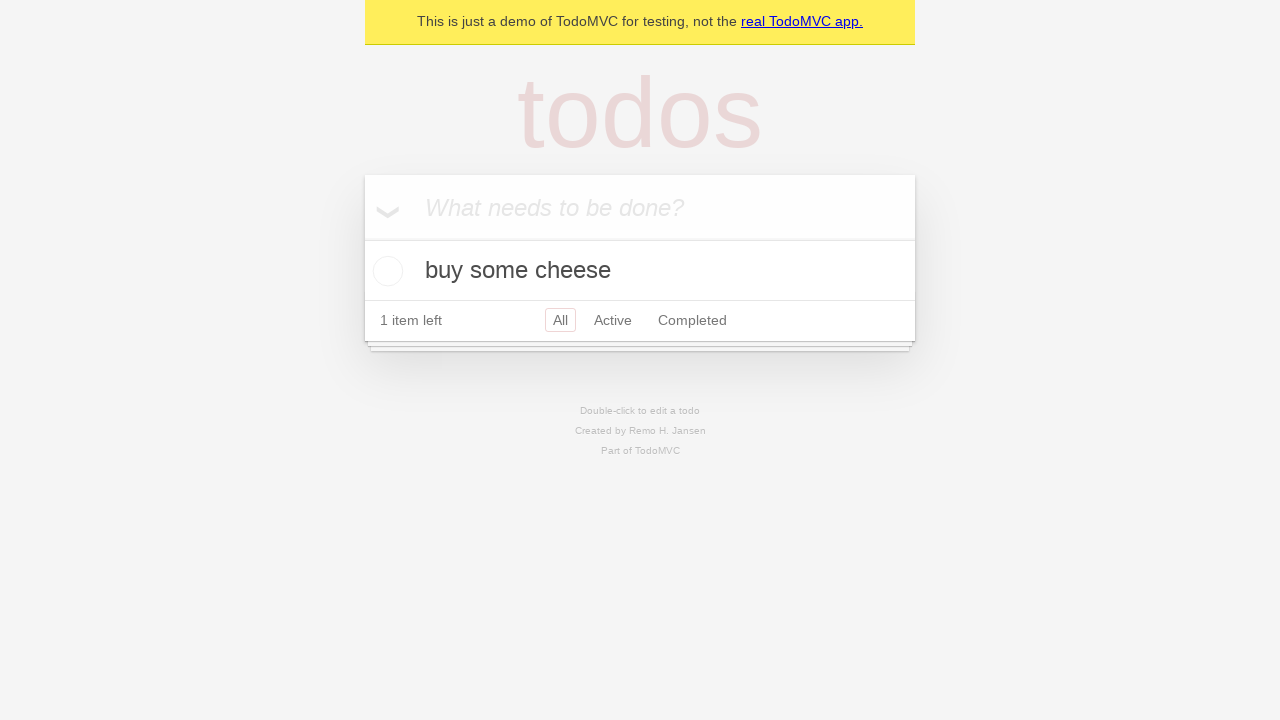

Filled new todo field with 'feed the cat' on .new-todo
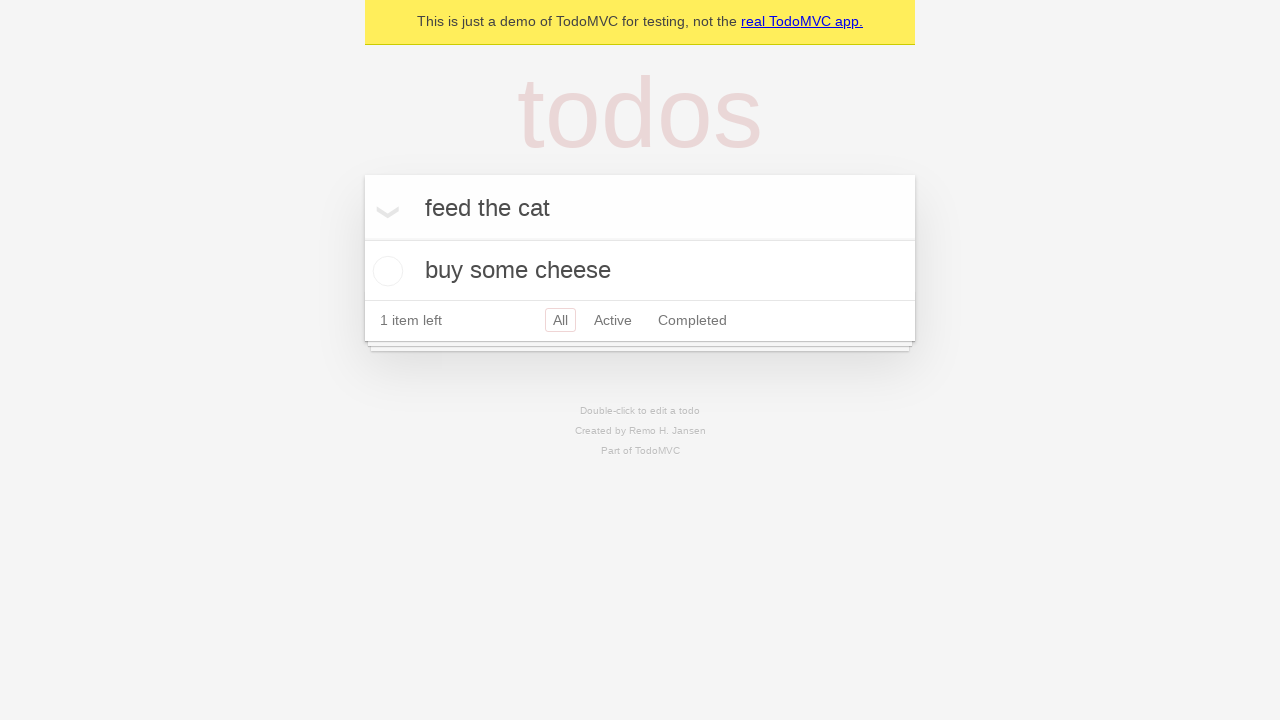

Pressed Enter to add second todo on .new-todo
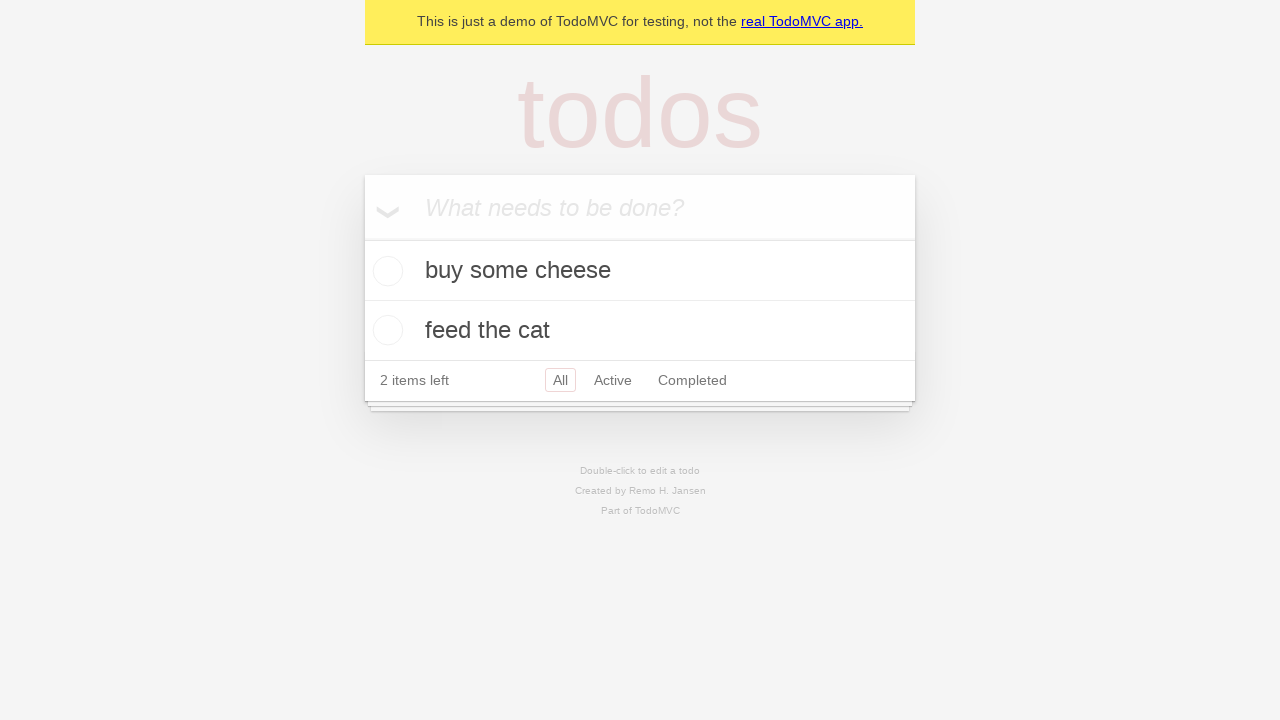

Filled new todo field with 'book a doctors appointment' on .new-todo
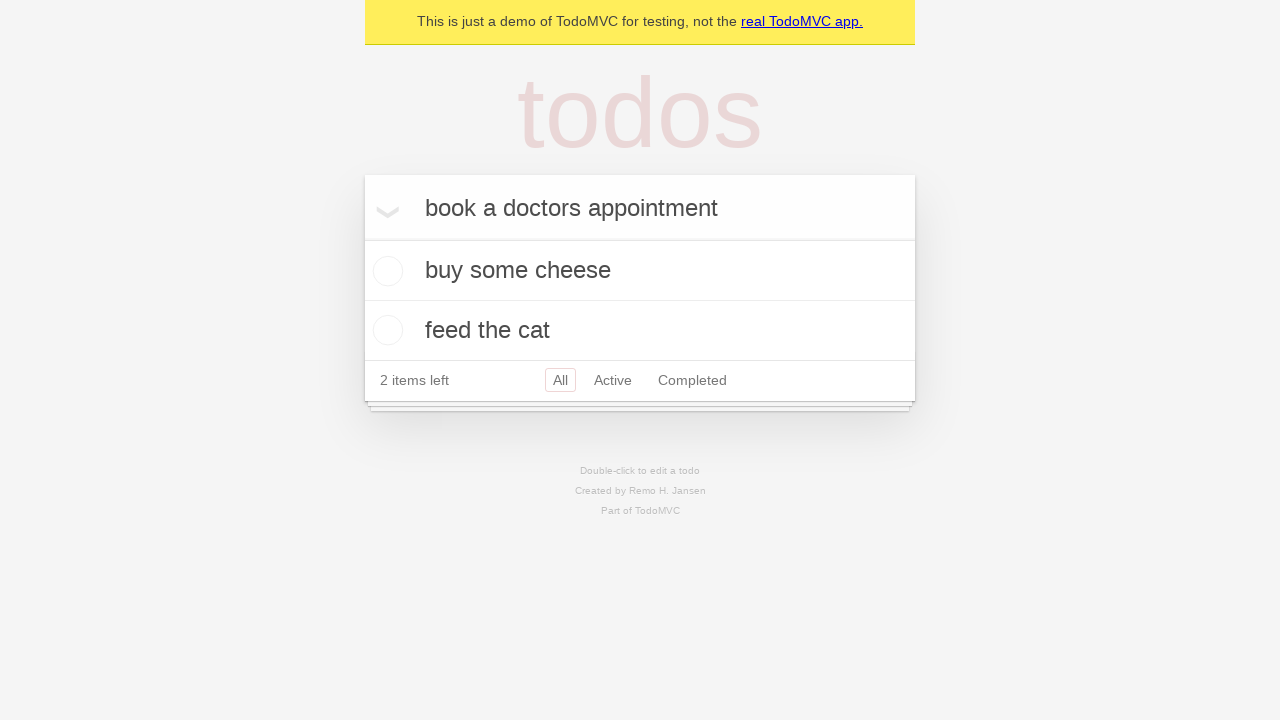

Pressed Enter to add third todo on .new-todo
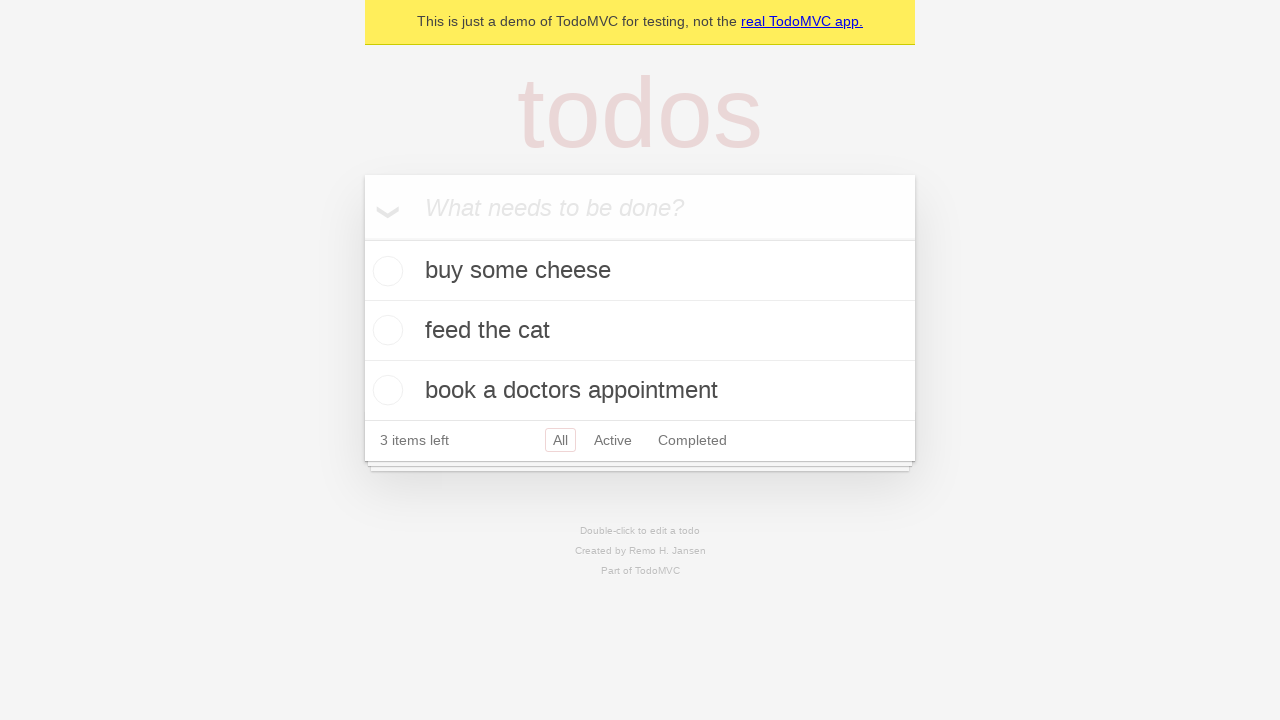

Waited for all three todos to load
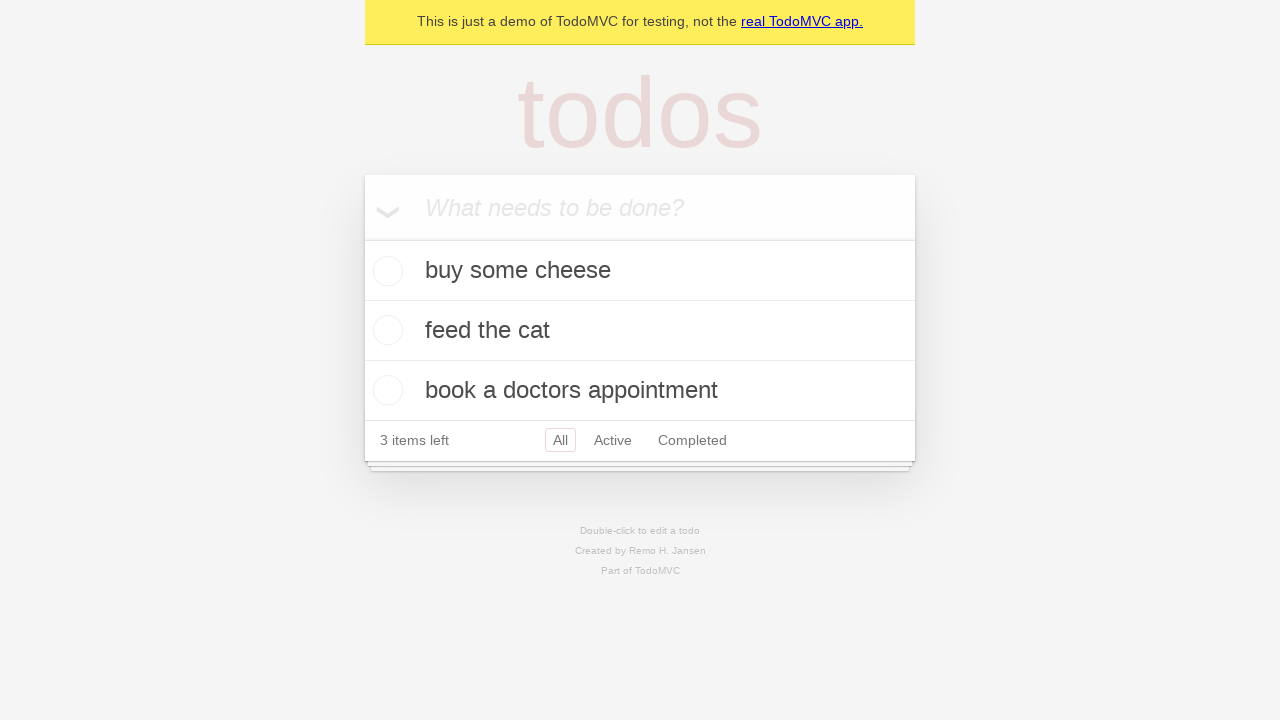

Checked toggle-all checkbox to complete all todos at (362, 238) on .toggle-all
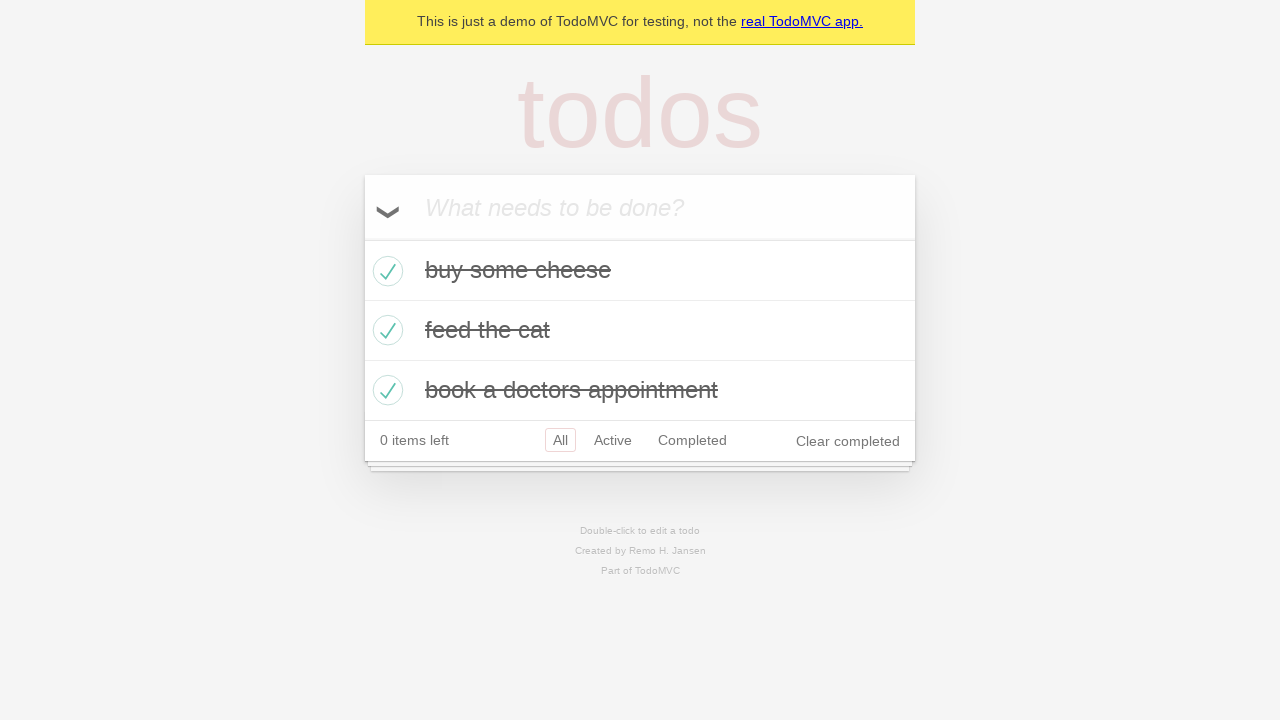

Unchecked first todo item, toggle-all should now be unchecked at (385, 271) on .todo-list li >> nth=0 >> .toggle
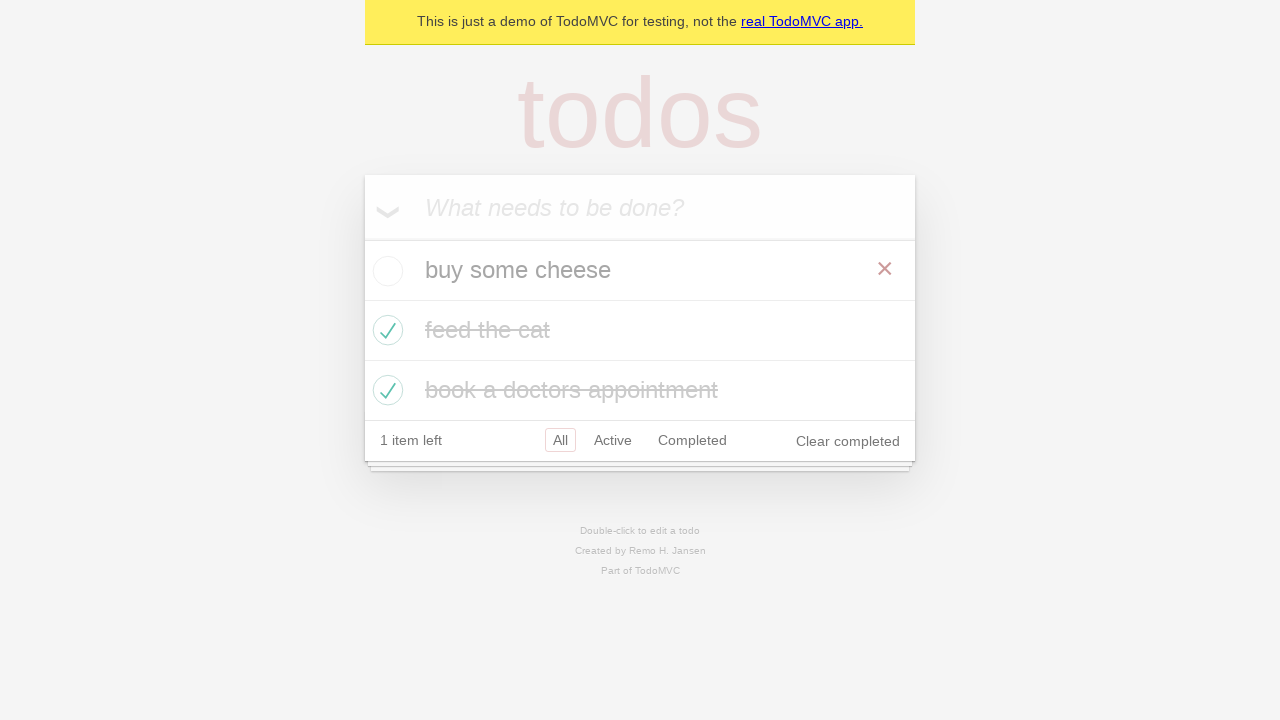

Checked first todo item again, toggle-all should be checked again at (385, 271) on .todo-list li >> nth=0 >> .toggle
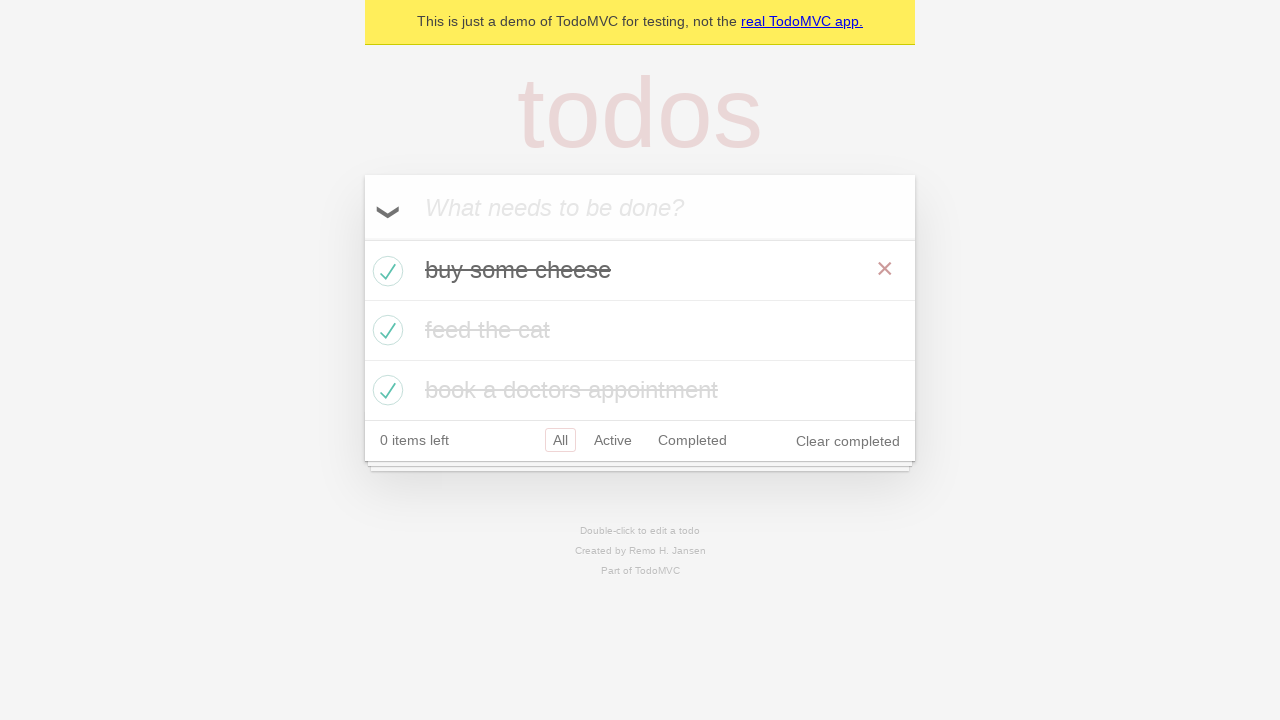

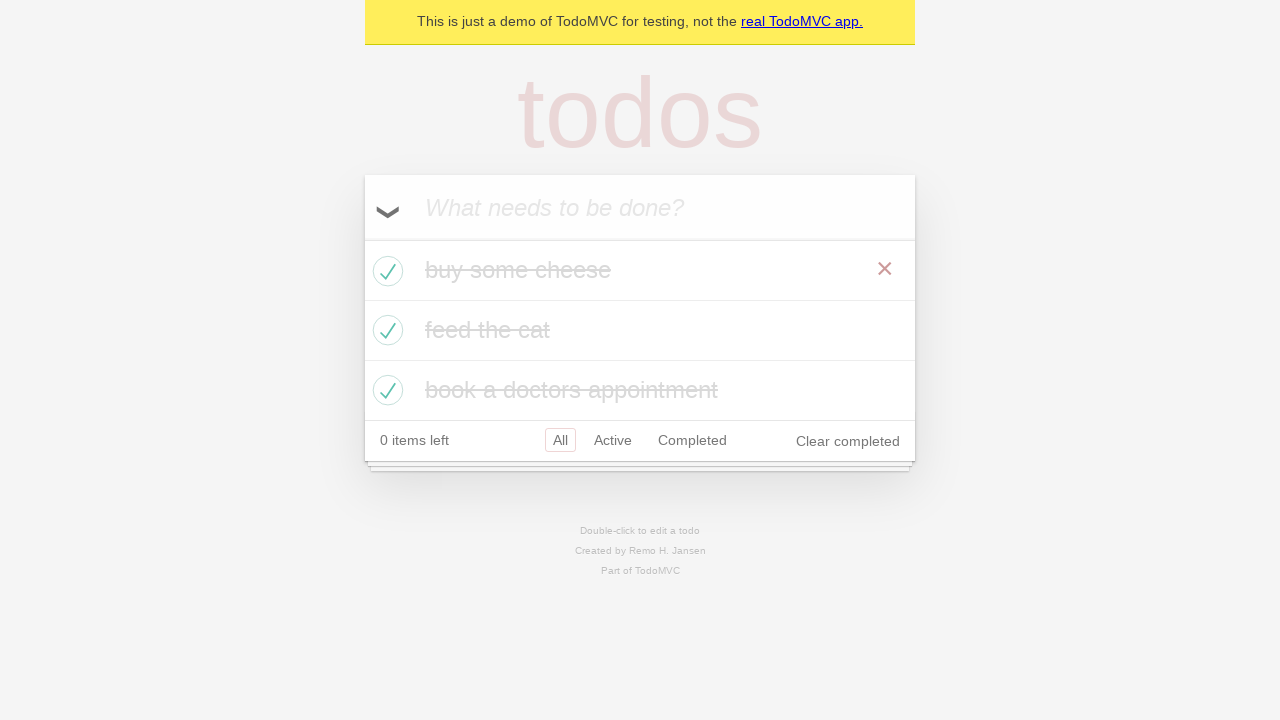